Tests dropdown menu functionality by selecting a specific option from a select element

Starting URL: https://demoqa.com/select-menu

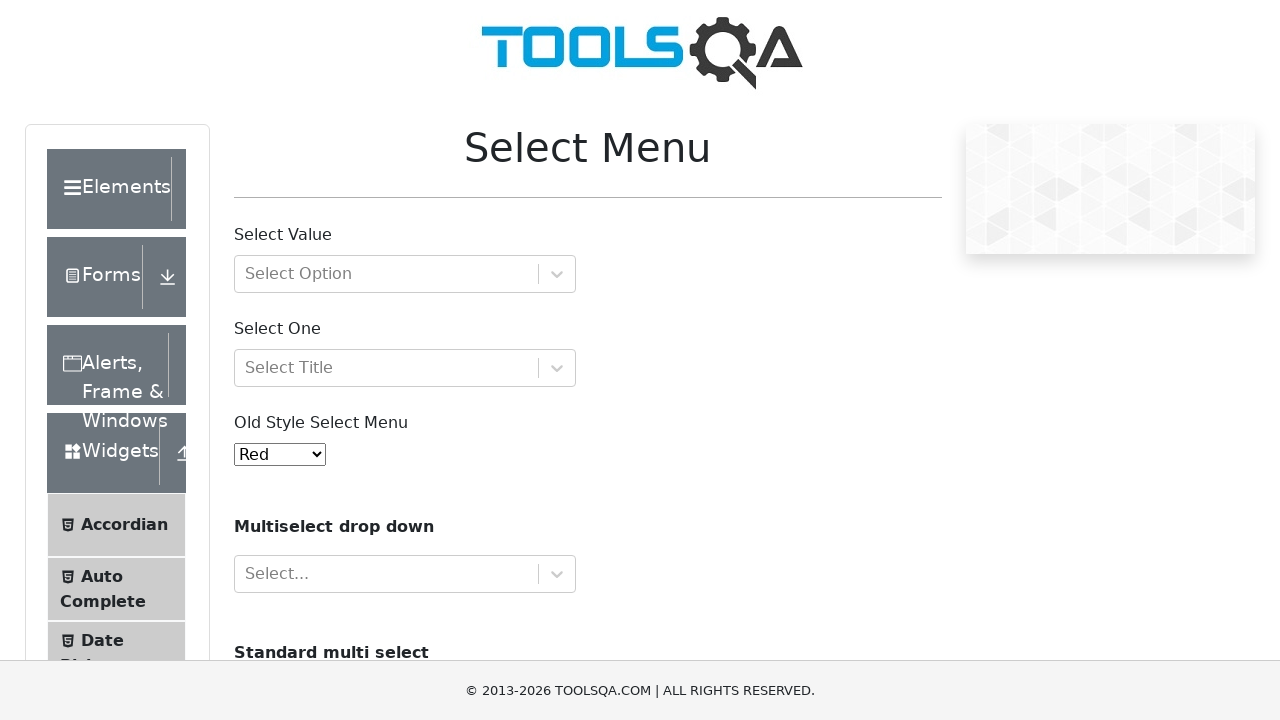

Navigated to select menu demo page
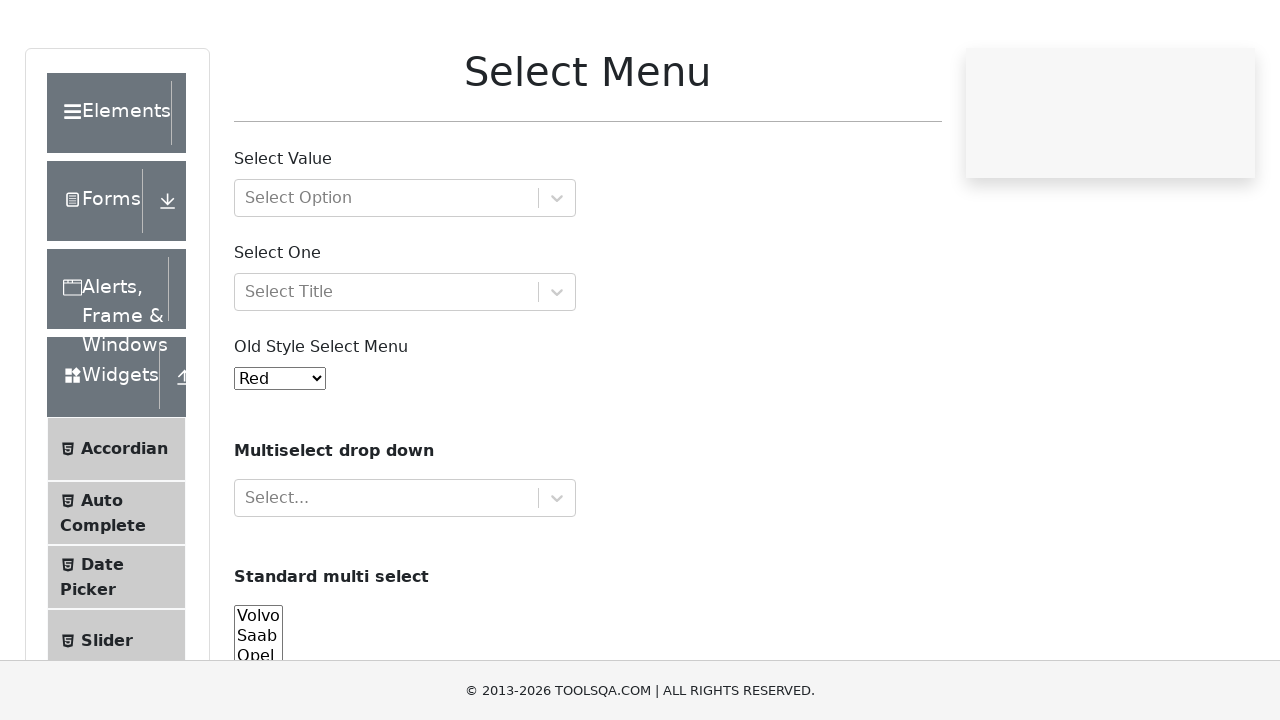

Selected option with value '7' from the dropdown menu on #oldSelectMenu
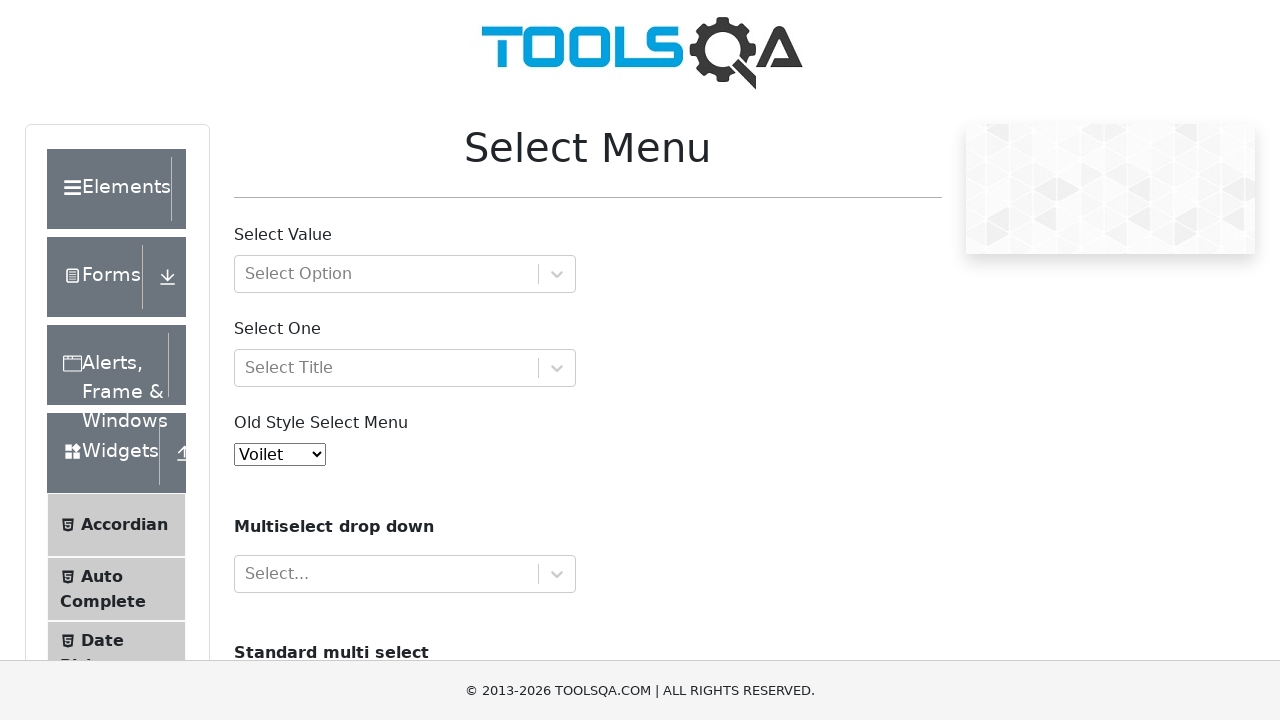

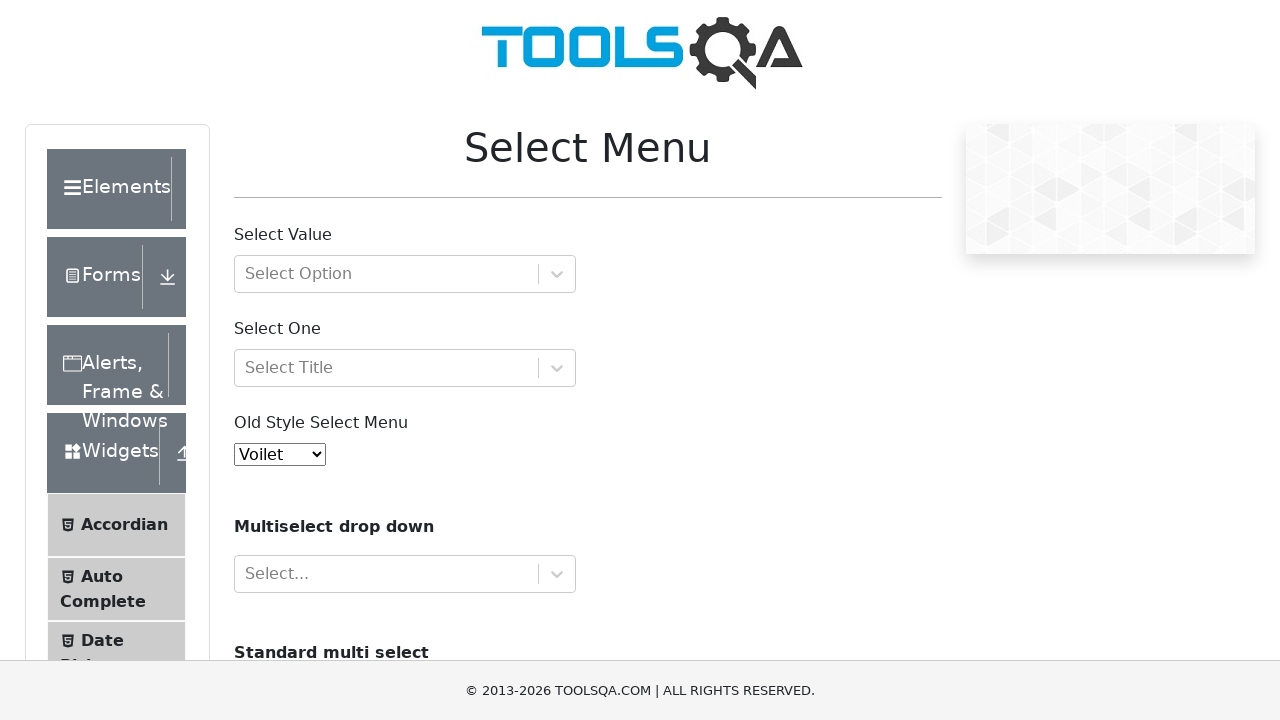